Tests the Playwright documentation website by verifying page title, checking Get Started link href, verifying GitHub repo visibility, and navigating to Getting Started page

Starting URL: https://playwright.dev/

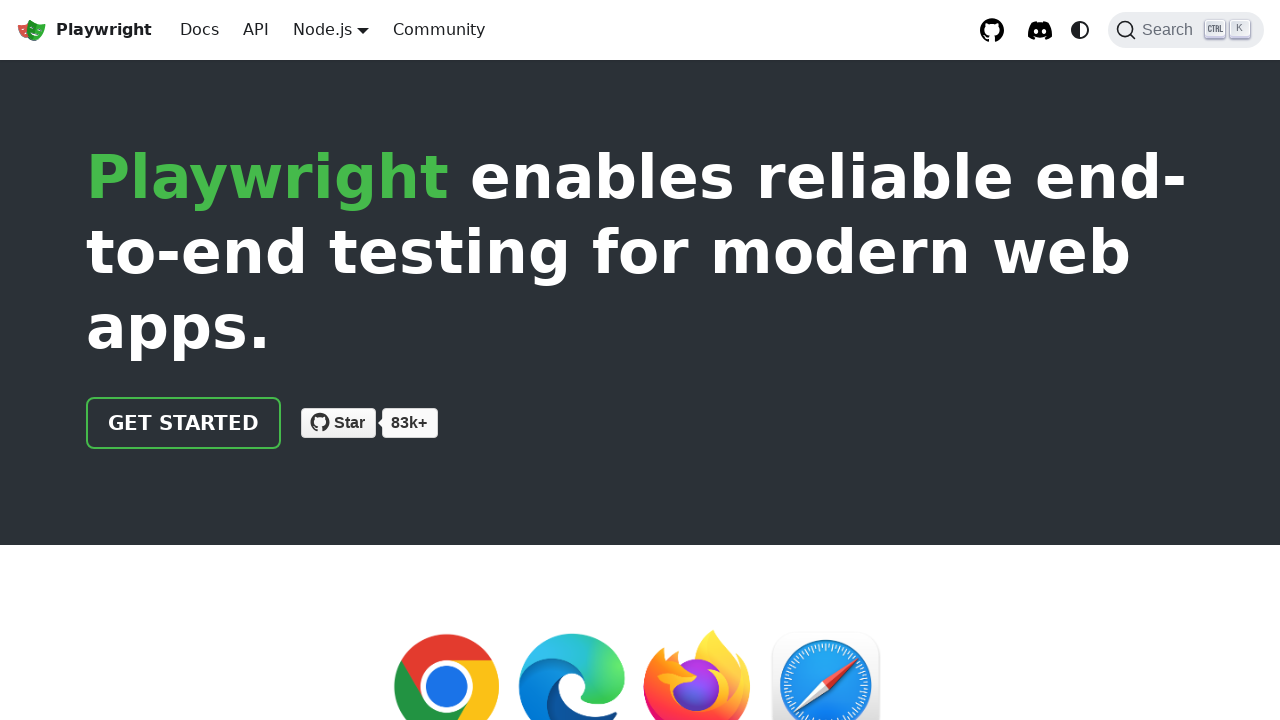

Retrieved page title
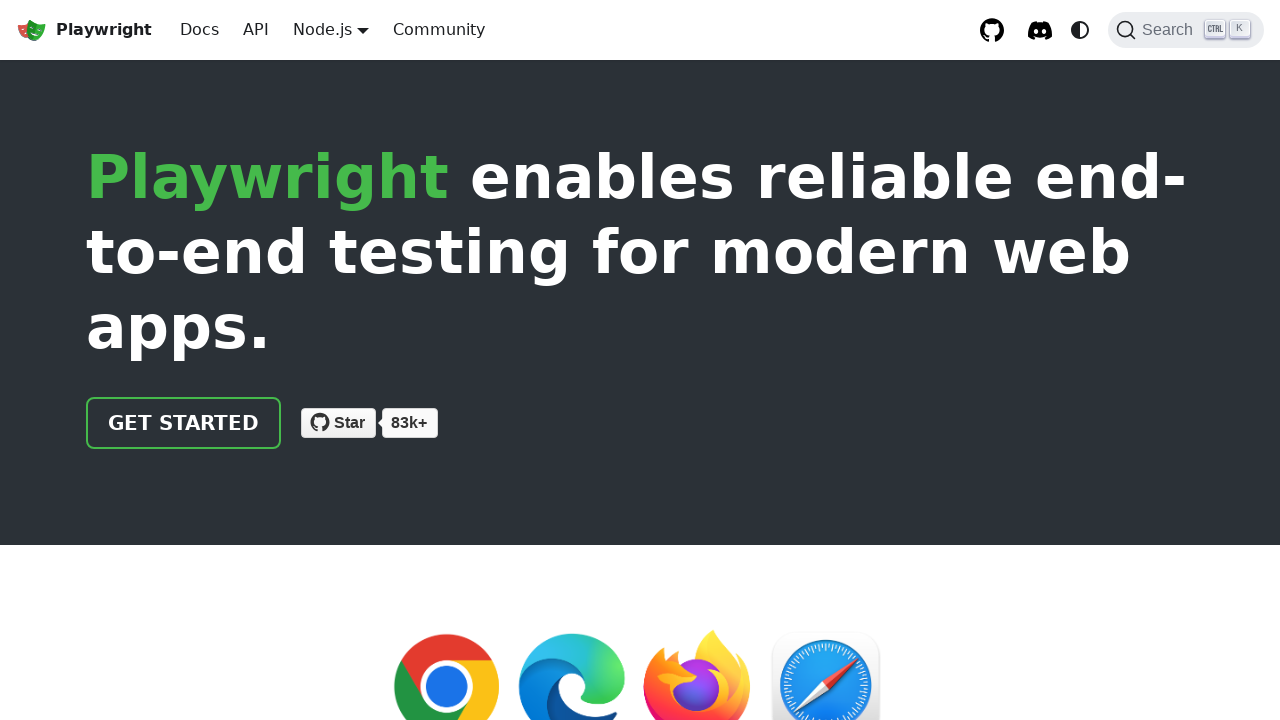

Verified page title contains 'Playwright'
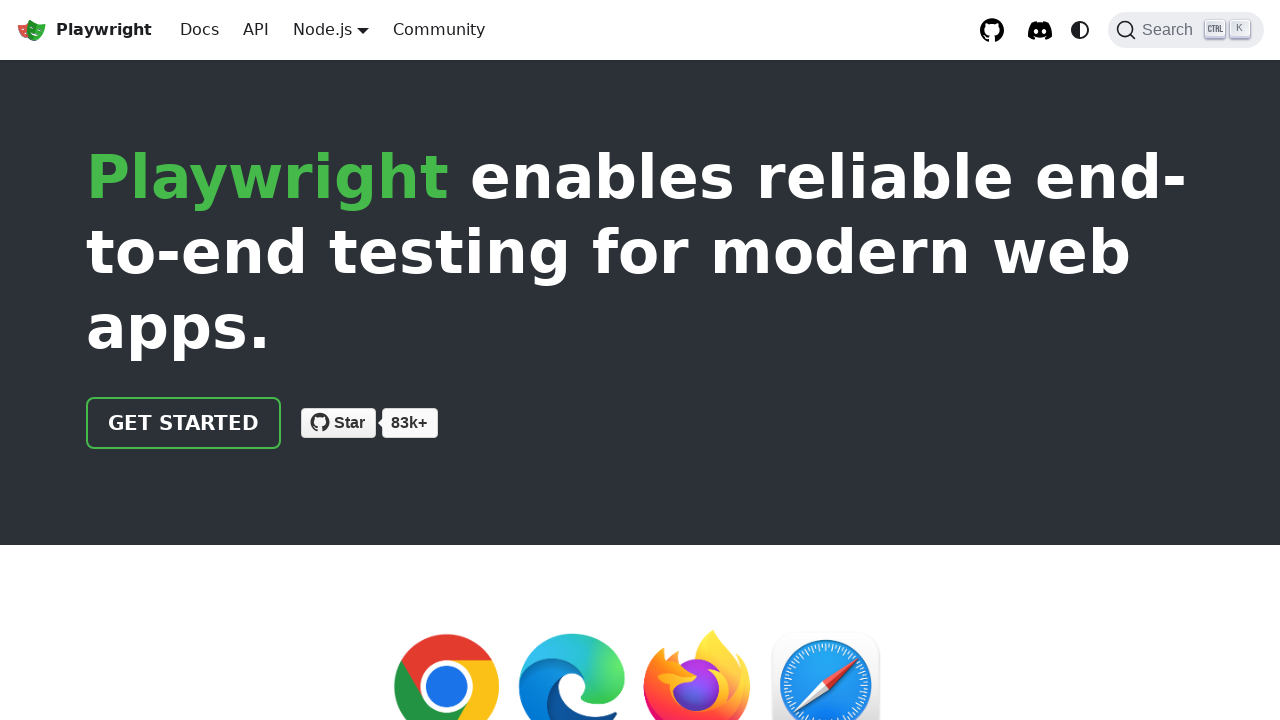

Retrieved href attribute from Get Started link
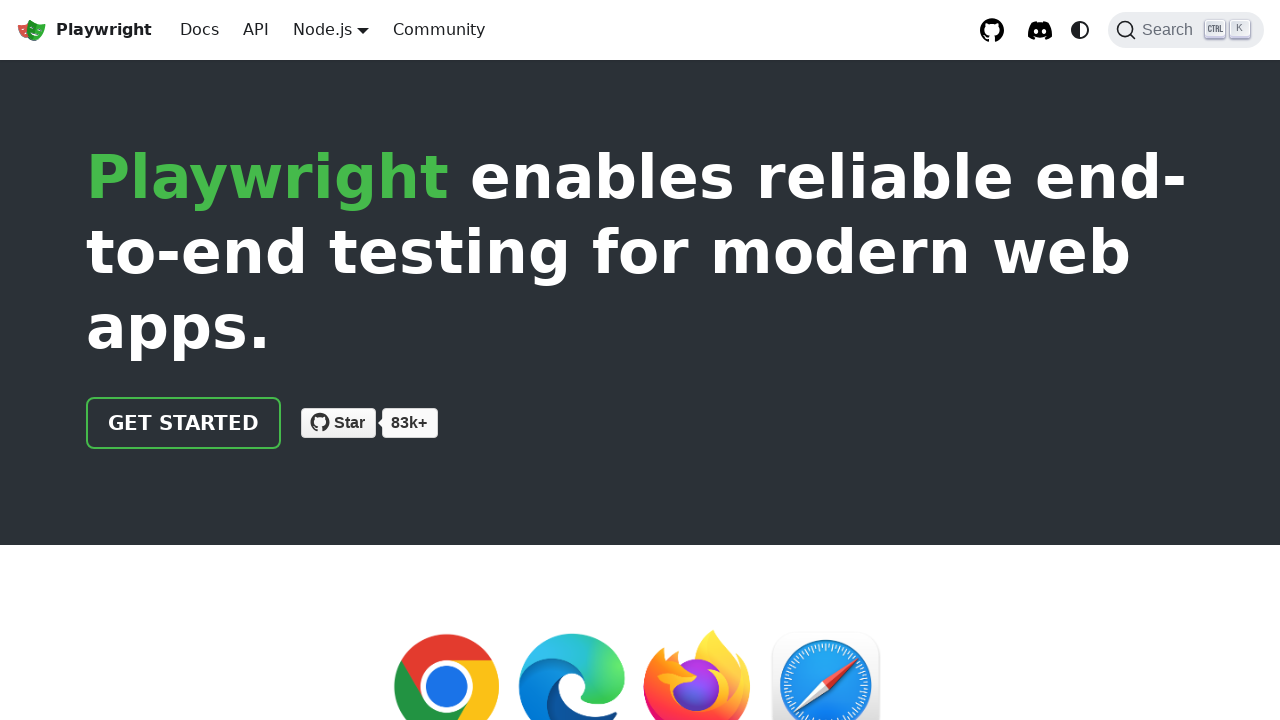

Verified Get Started link href equals '/docs/intro'
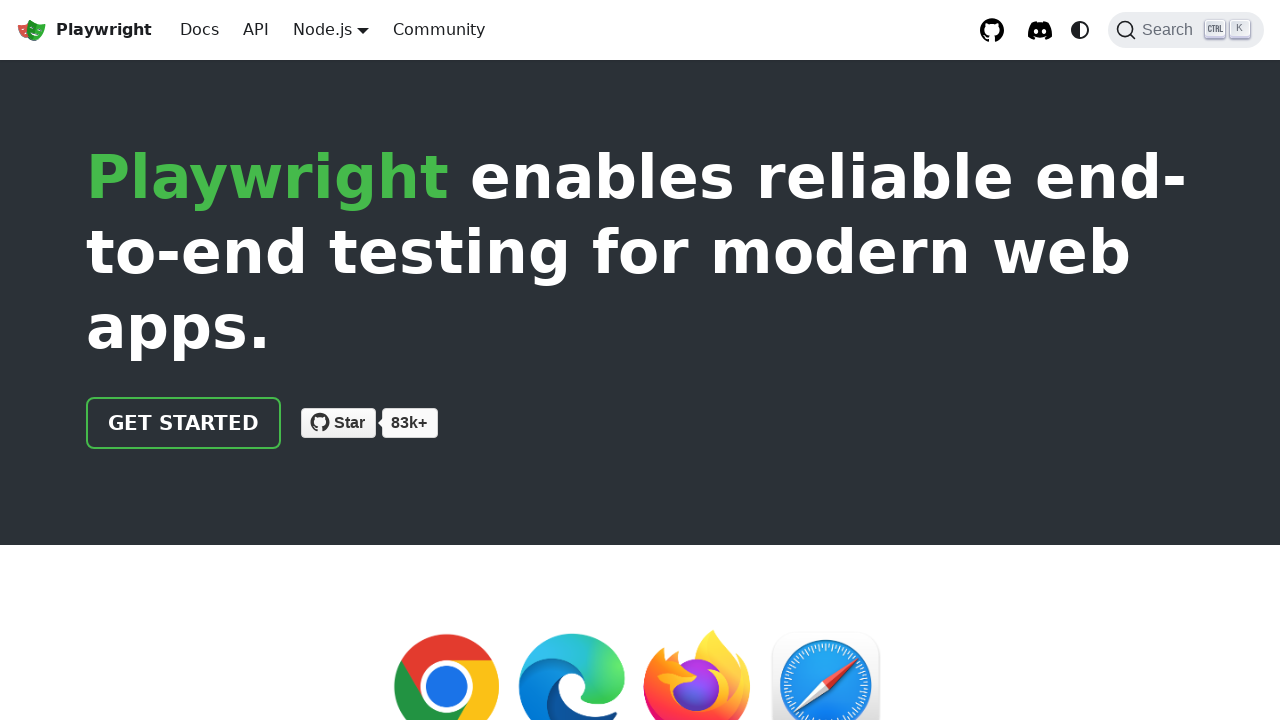

Checked visibility of GitHub repository link
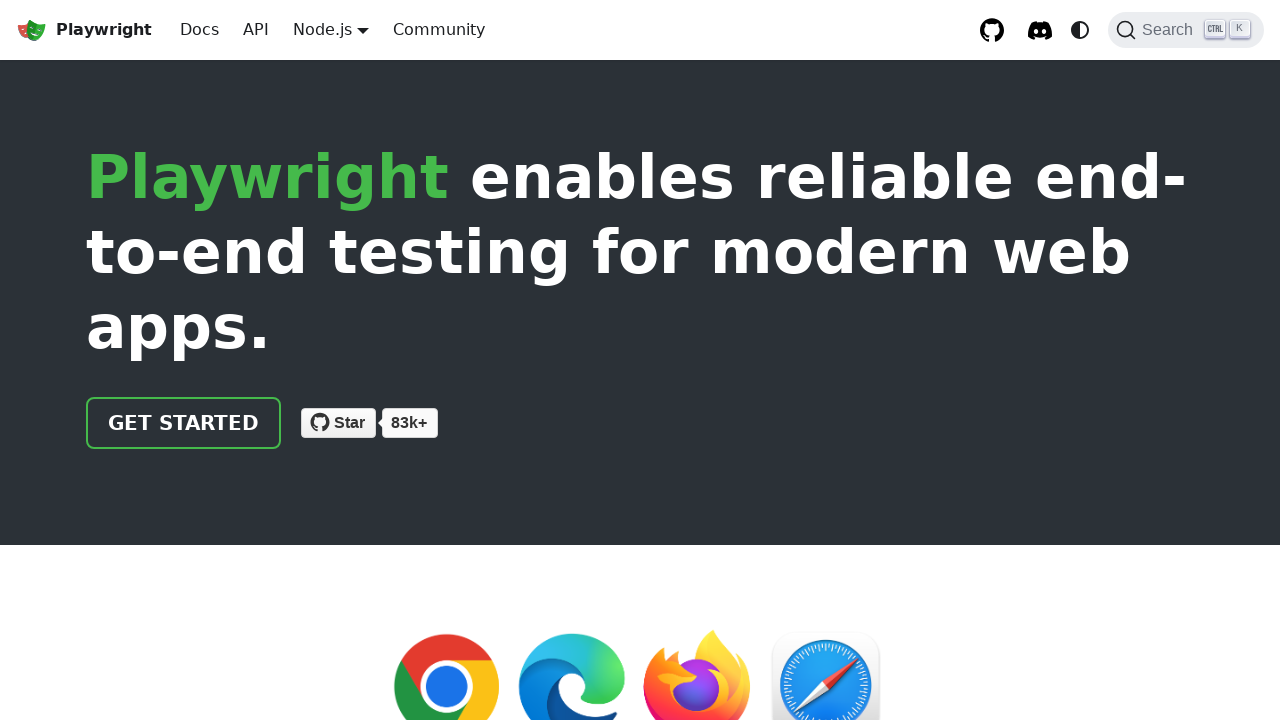

Verified GitHub repository link is visible
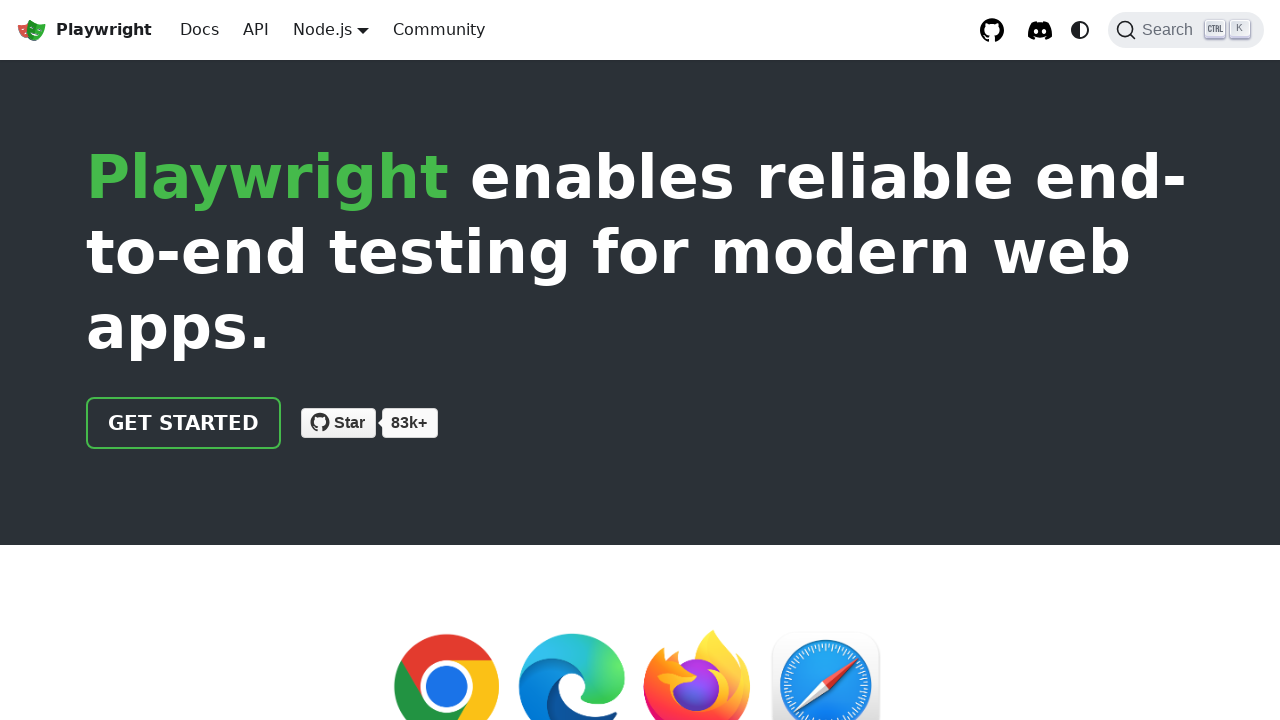

Clicked on Get Started link at (184, 423) on text=Get Started
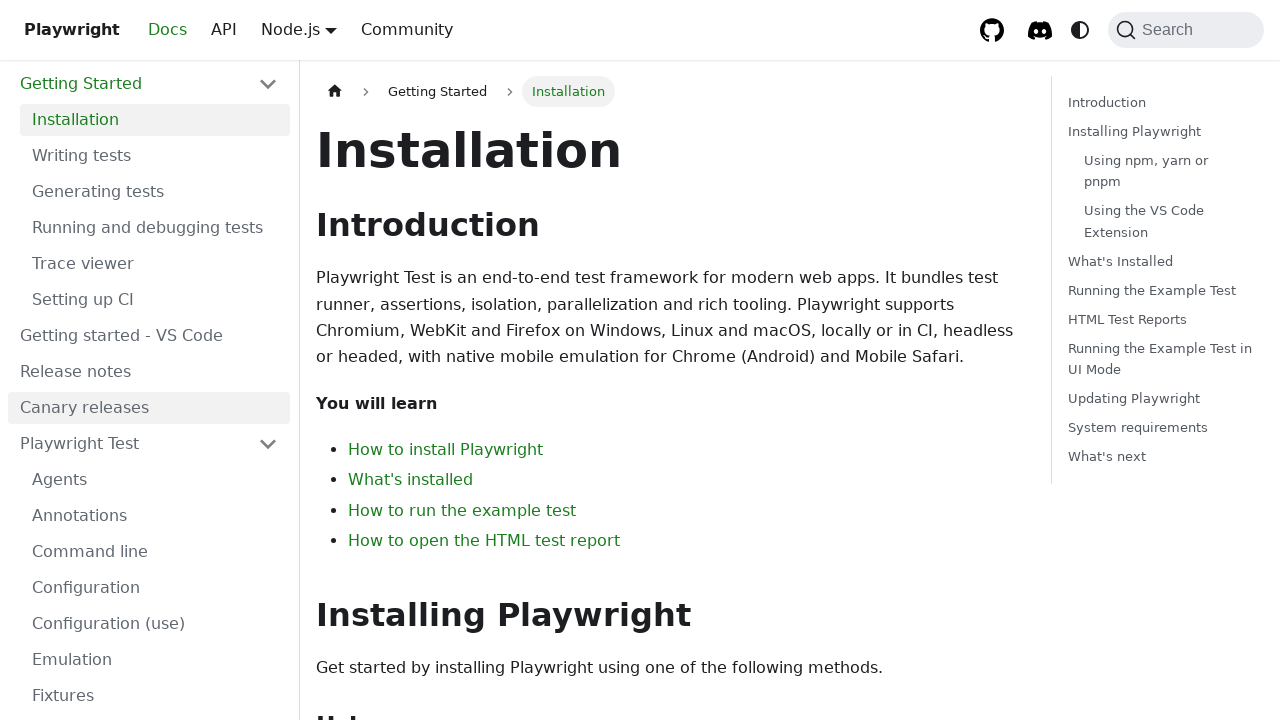

Waited for Getting Started page to load
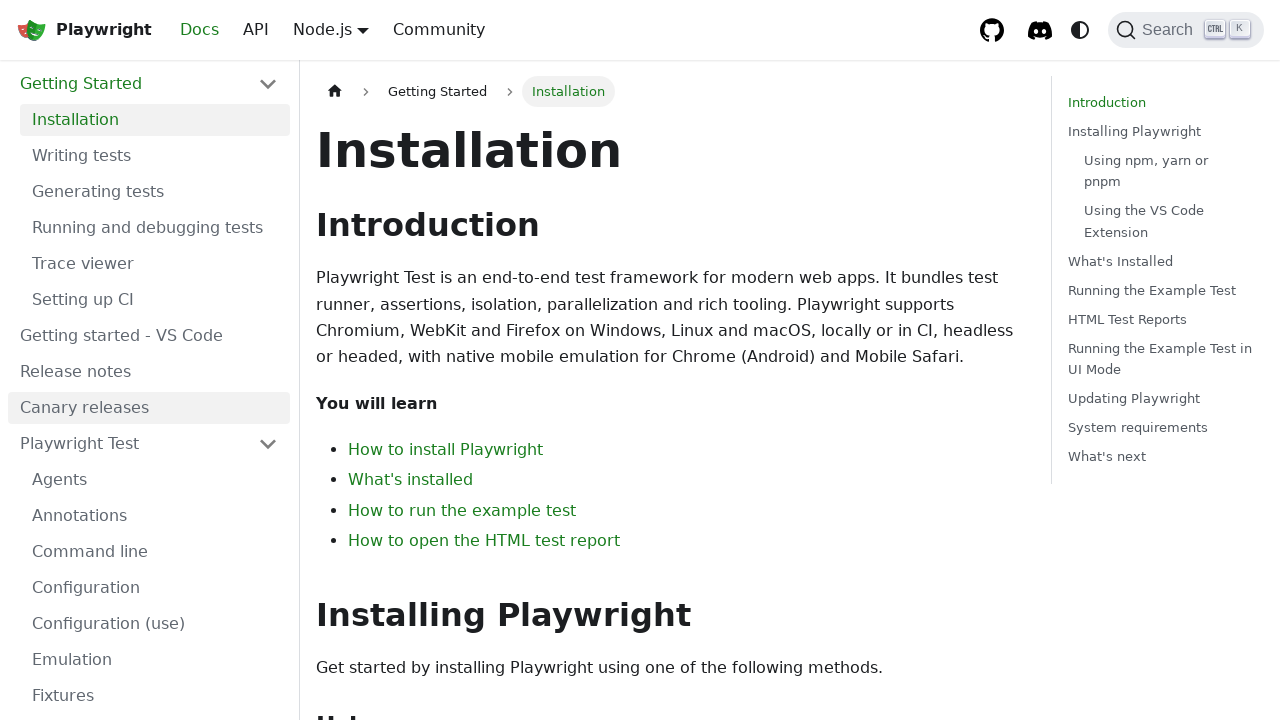

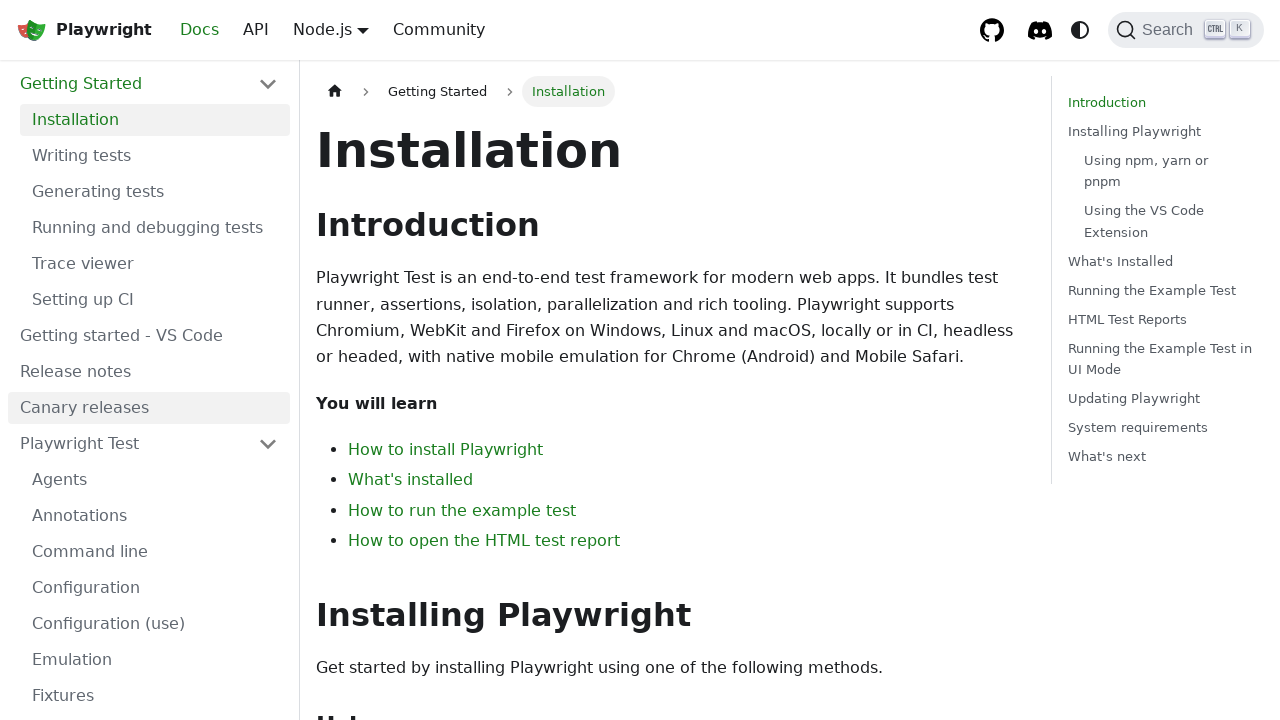